Tests completing a task in a todo list by first adding a task, then clicking its checkbox to mark it as complete

Starting URL: https://mrinalbhoumick.github.io/to-do-list-new-app/

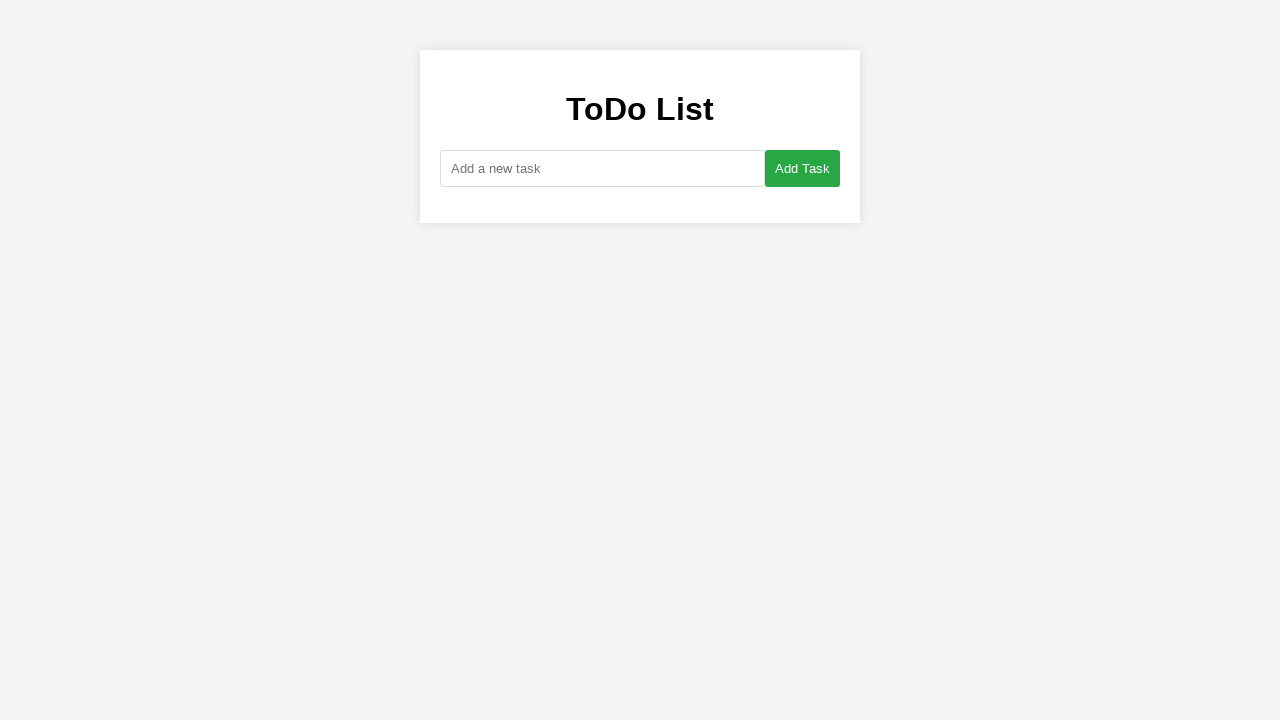

Filled new task input field with 'Buy groceries' on #new-task
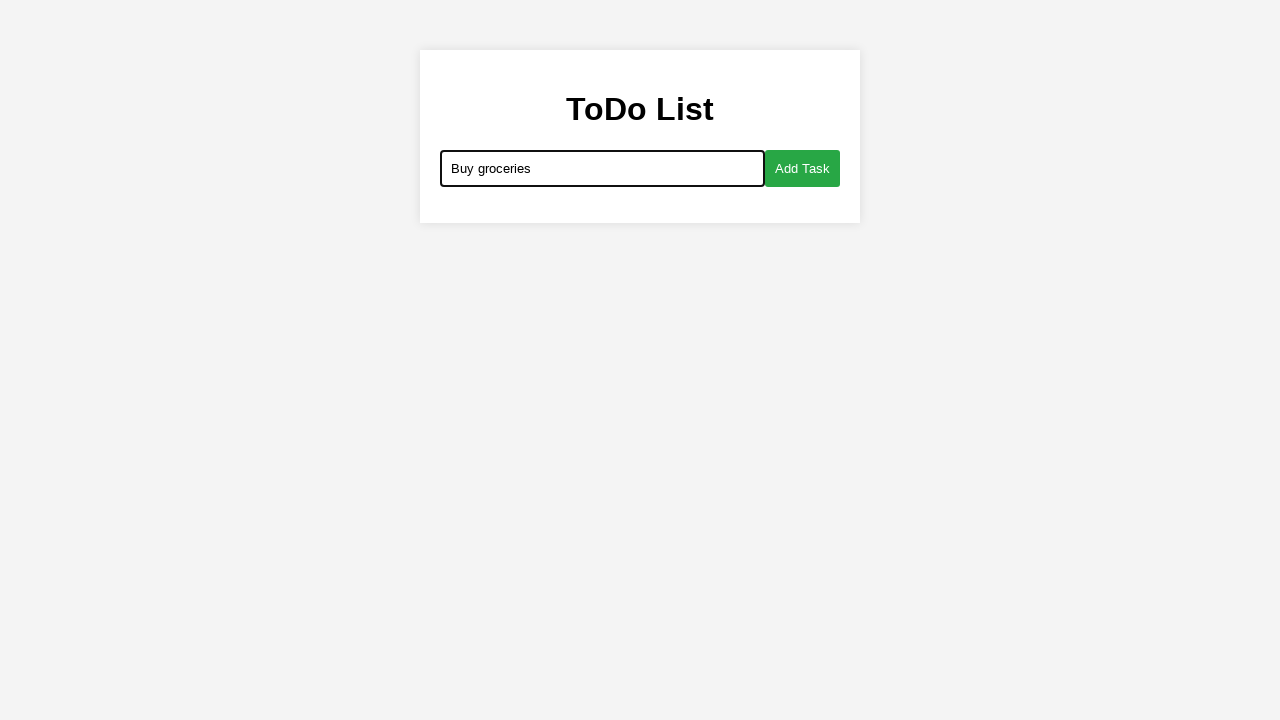

Clicked add button to create new task at (802, 168) on #add-button
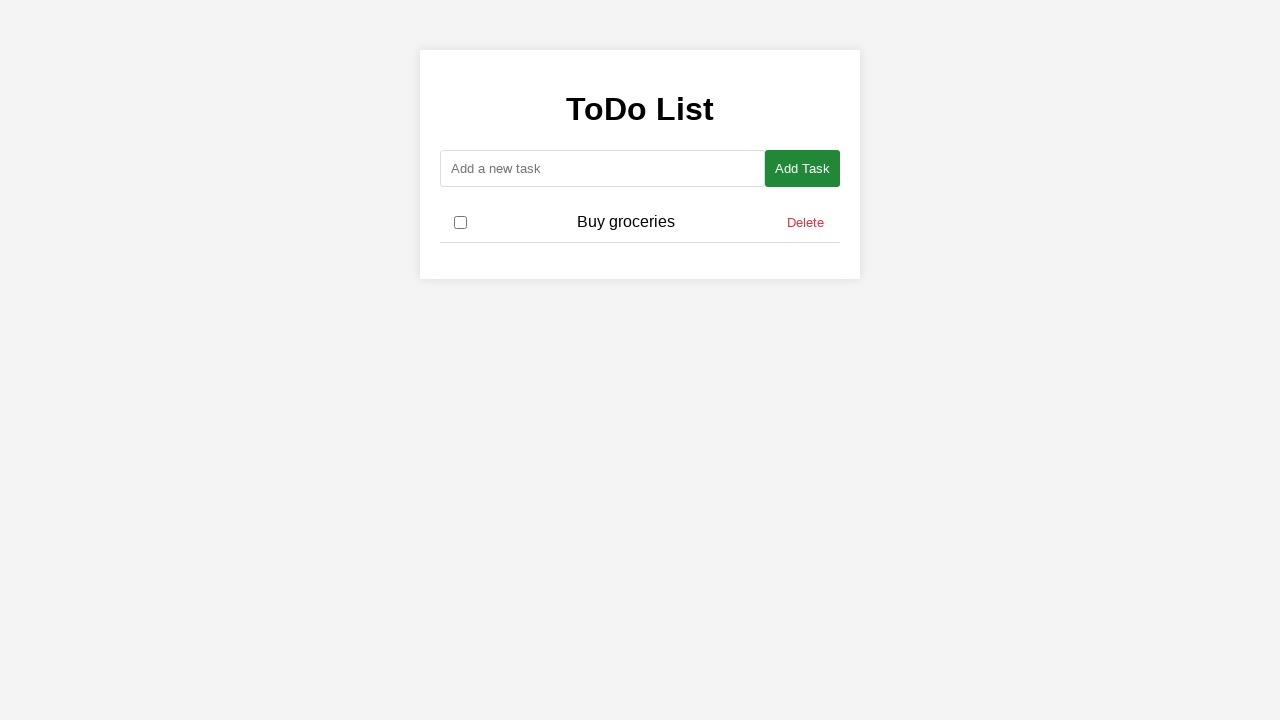

Task 'Buy groceries' appeared in the list
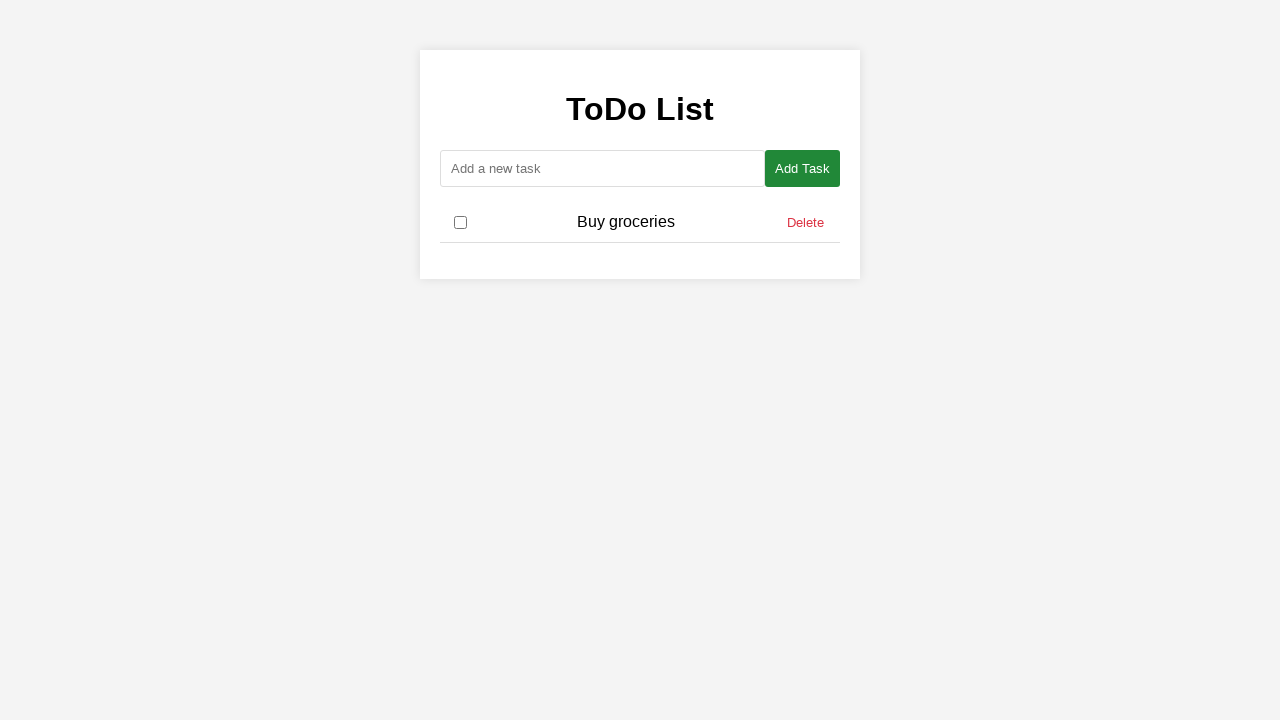

Clicked checkbox to mark 'Buy groceries' task as completed at (460, 222) on xpath=//span[text()='Buy groceries']/preceding-sibling::input[@type='checkbox']
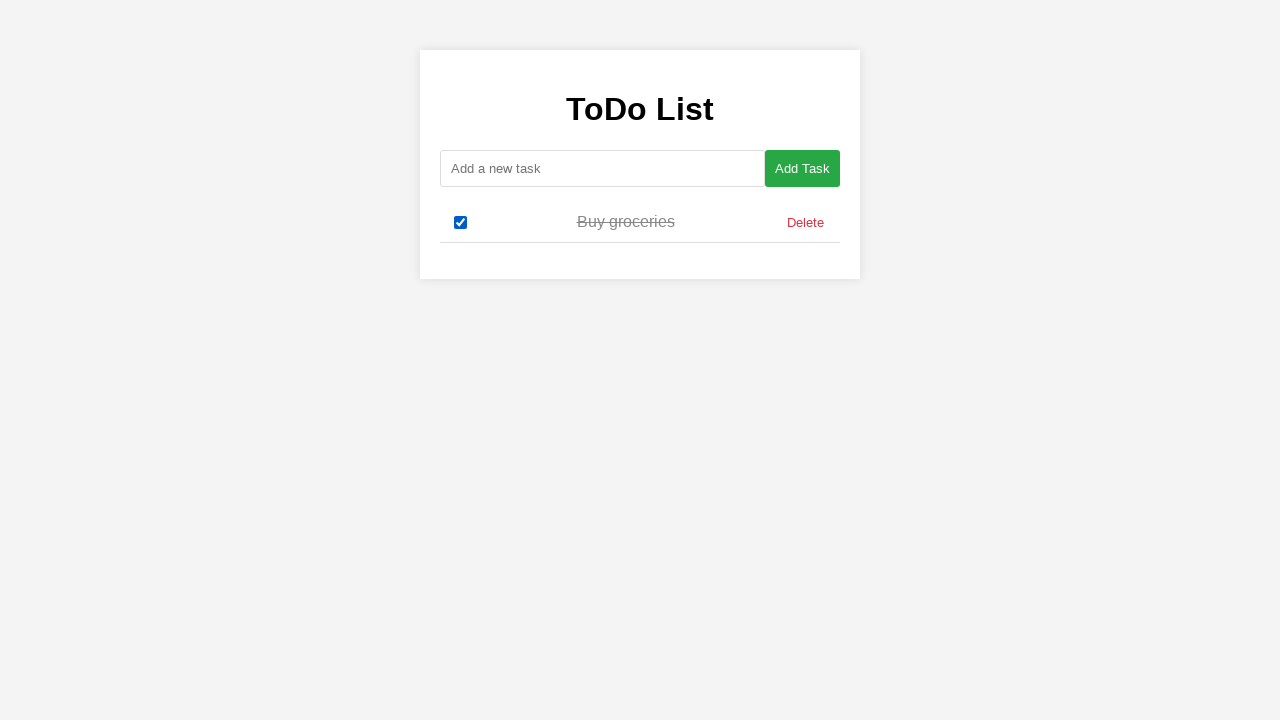

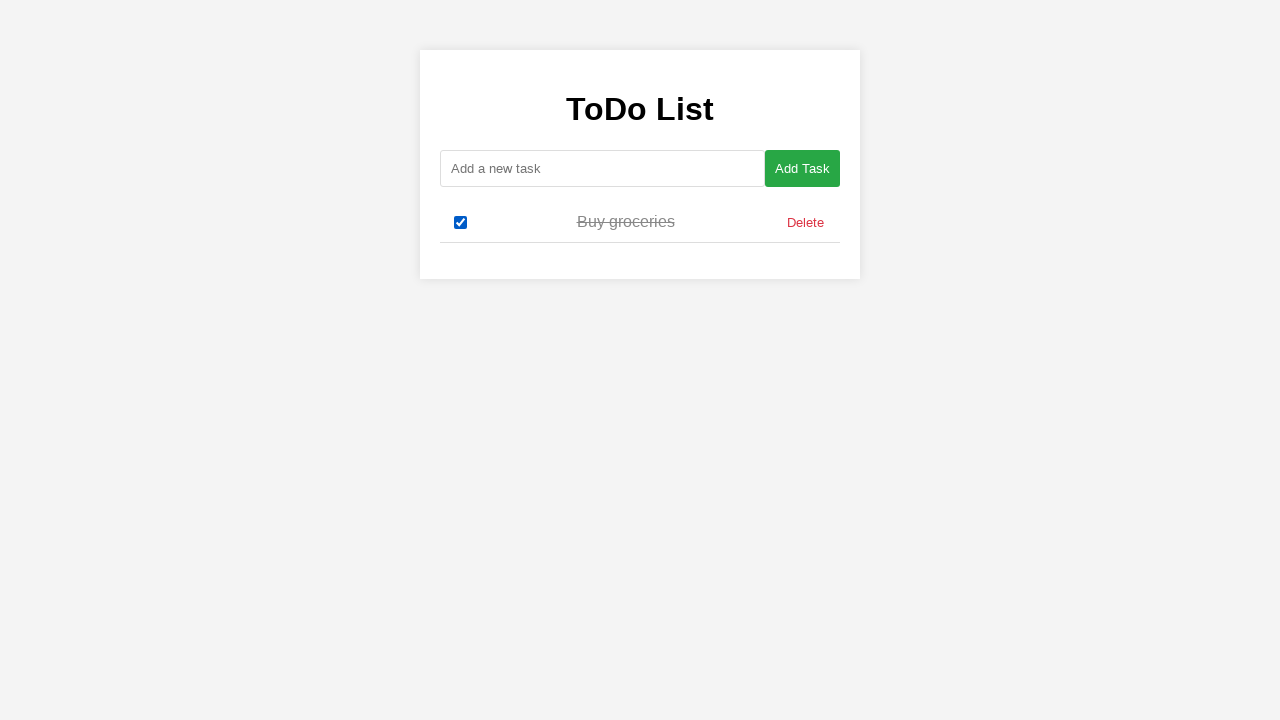